Tests clicking on a button that changes its ID after the first click

Starting URL: http://uitestingplayground.com/home

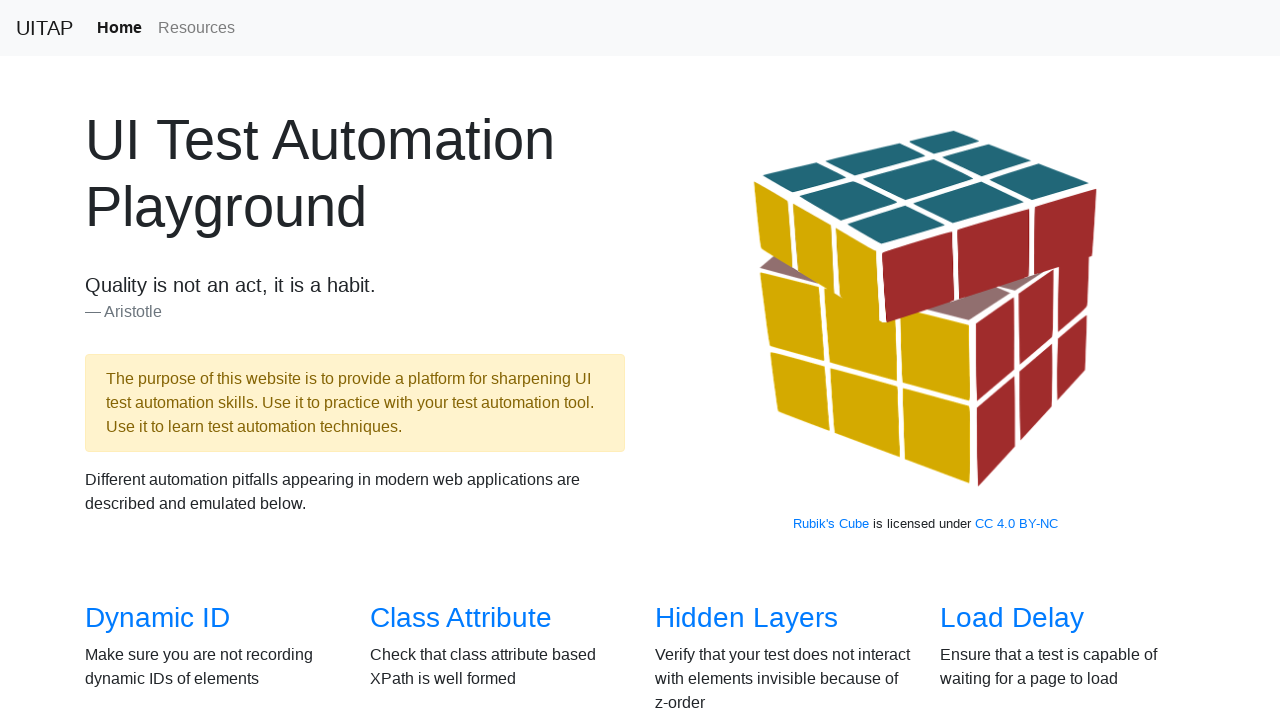

Clicked on 'Click' link to navigate to Click page at (685, 360) on text=Click
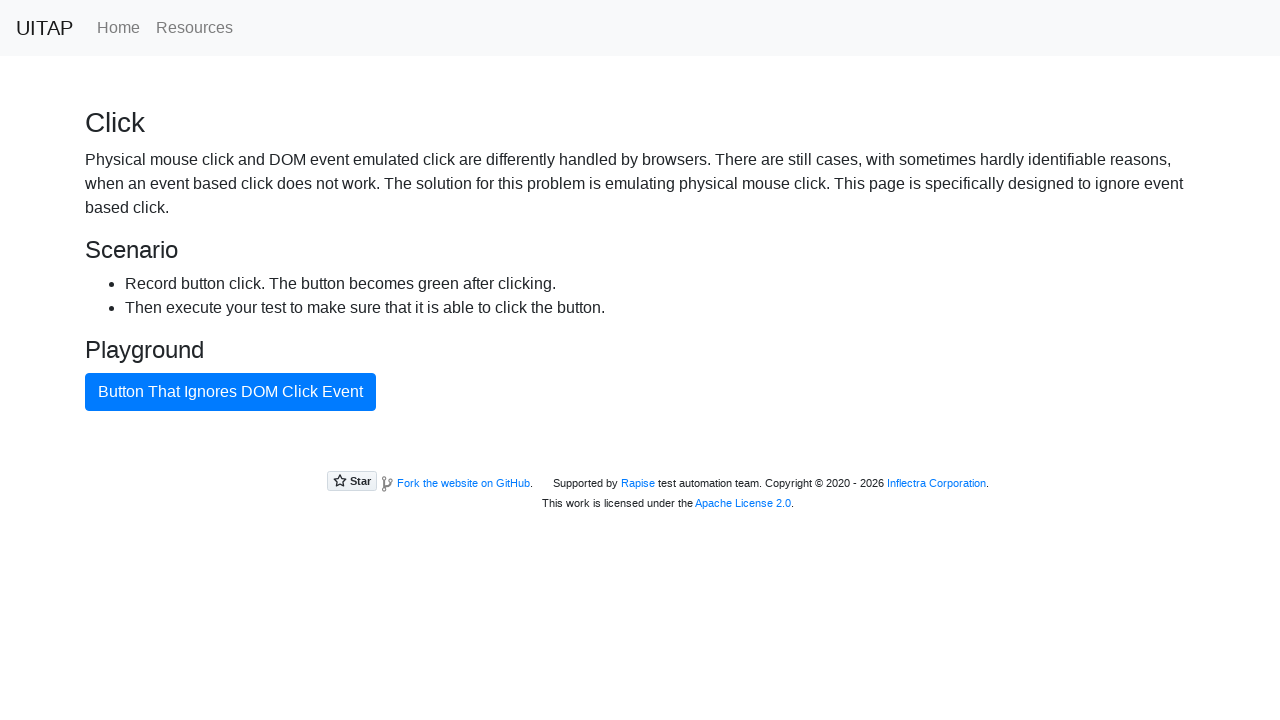

Clicked the bad button which changes its ID after the first click at (230, 392) on #badButton
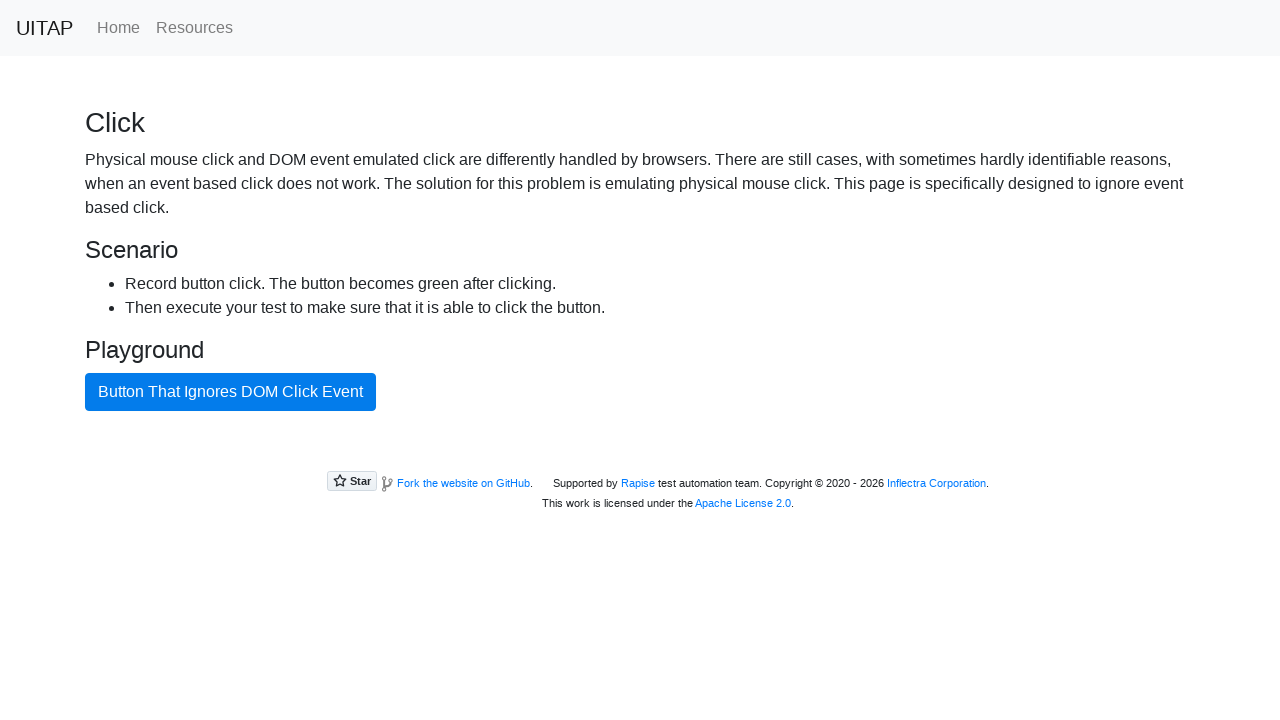

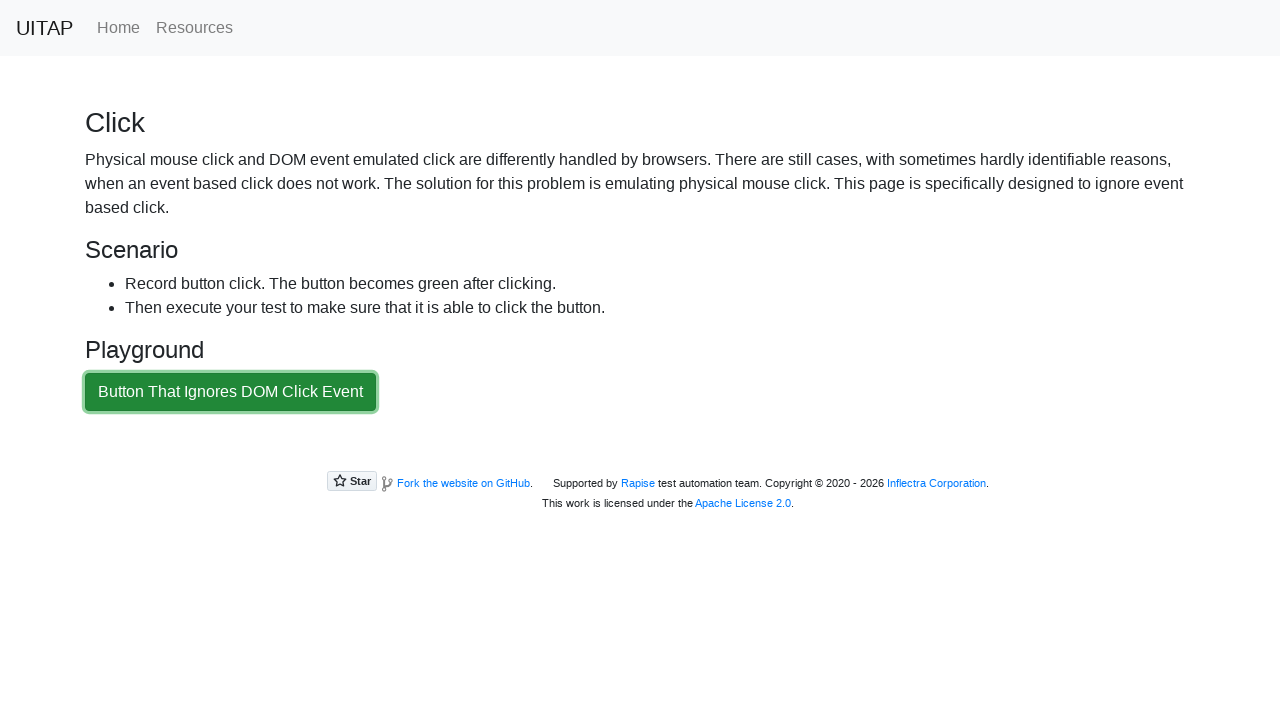